Tests drag and drop functionality by dragging a draggable element onto a droppable target area and verifying the interaction works correctly.

Starting URL: https://testautomationpractice.blogspot.com/

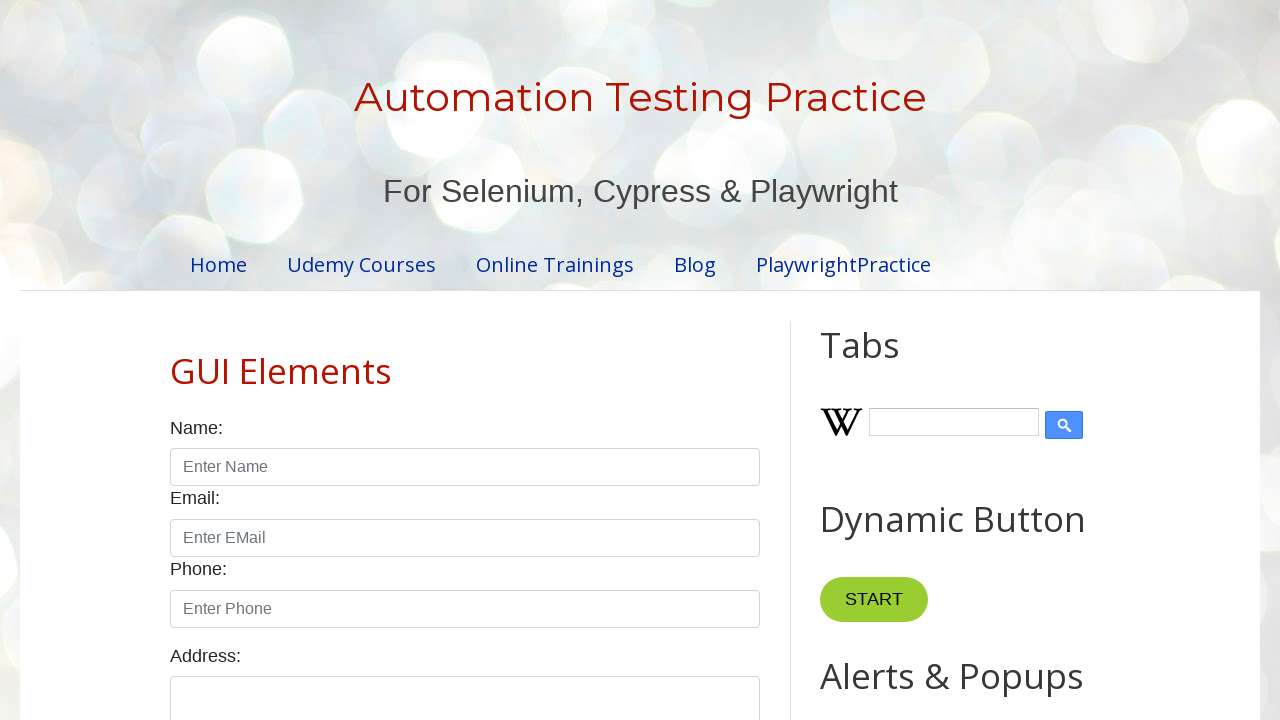

Waited for draggable element to be visible
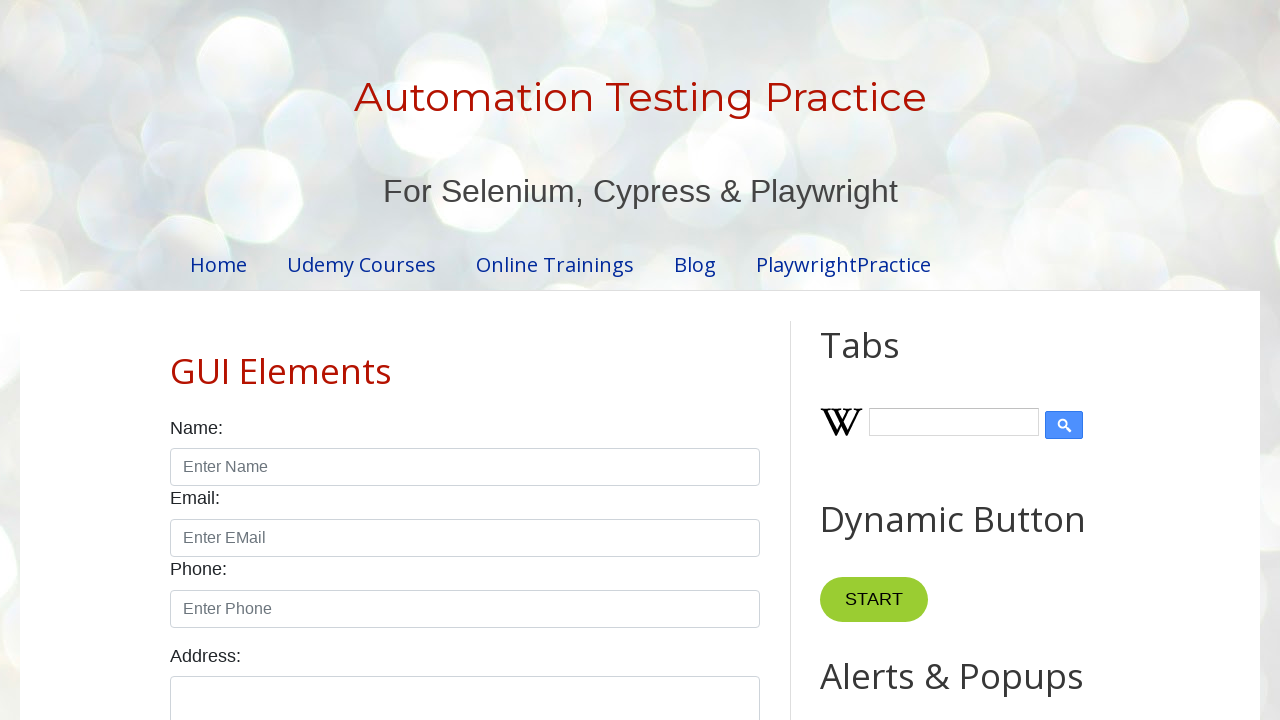

Waited for droppable element to be visible
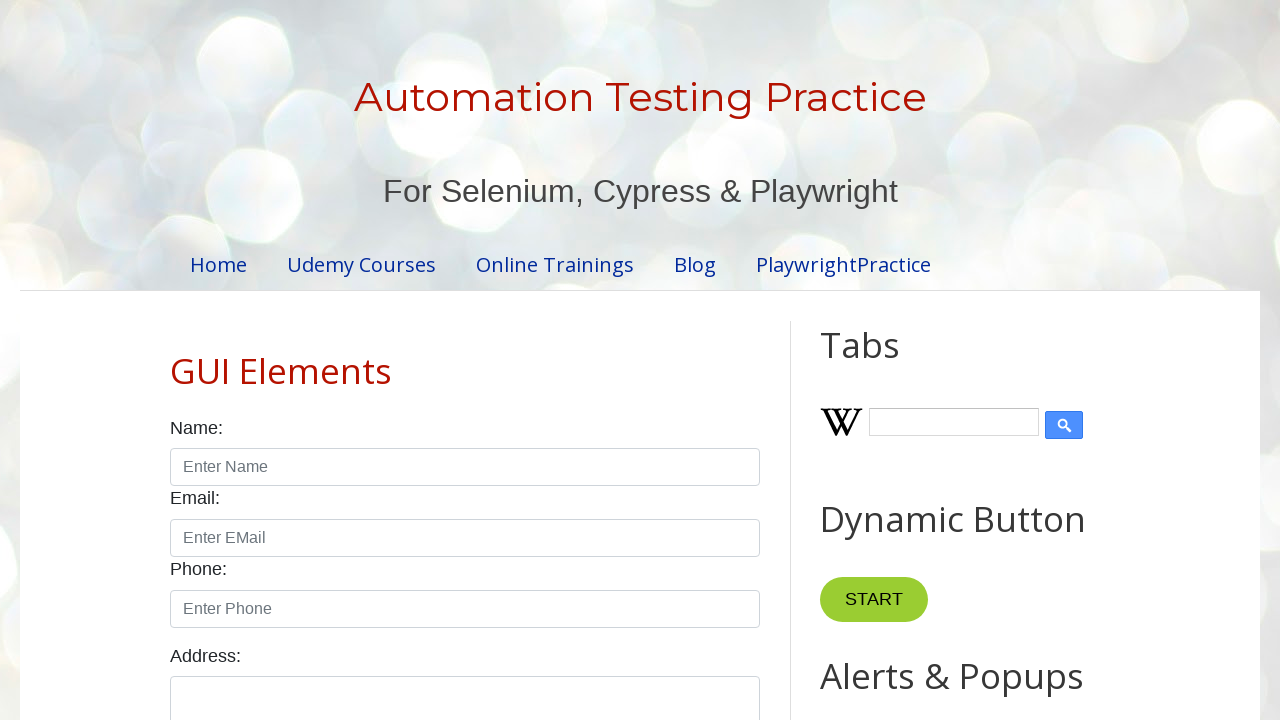

Located the draggable element
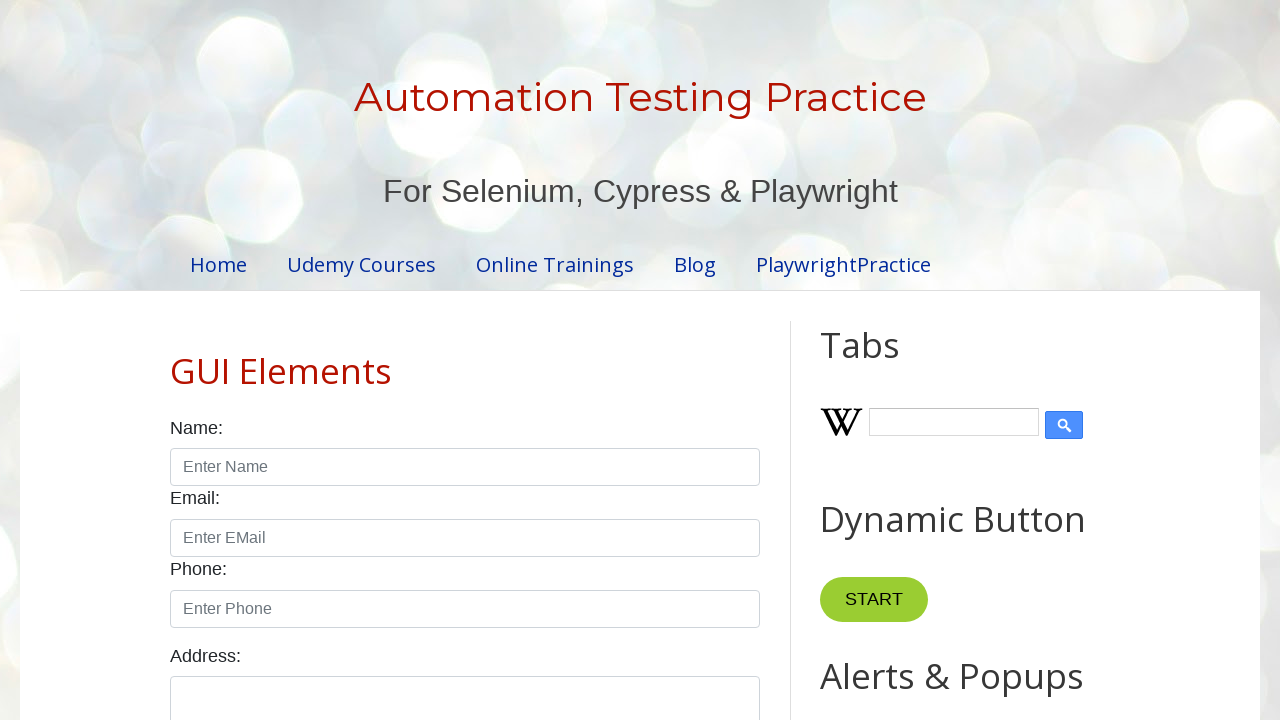

Located the droppable element
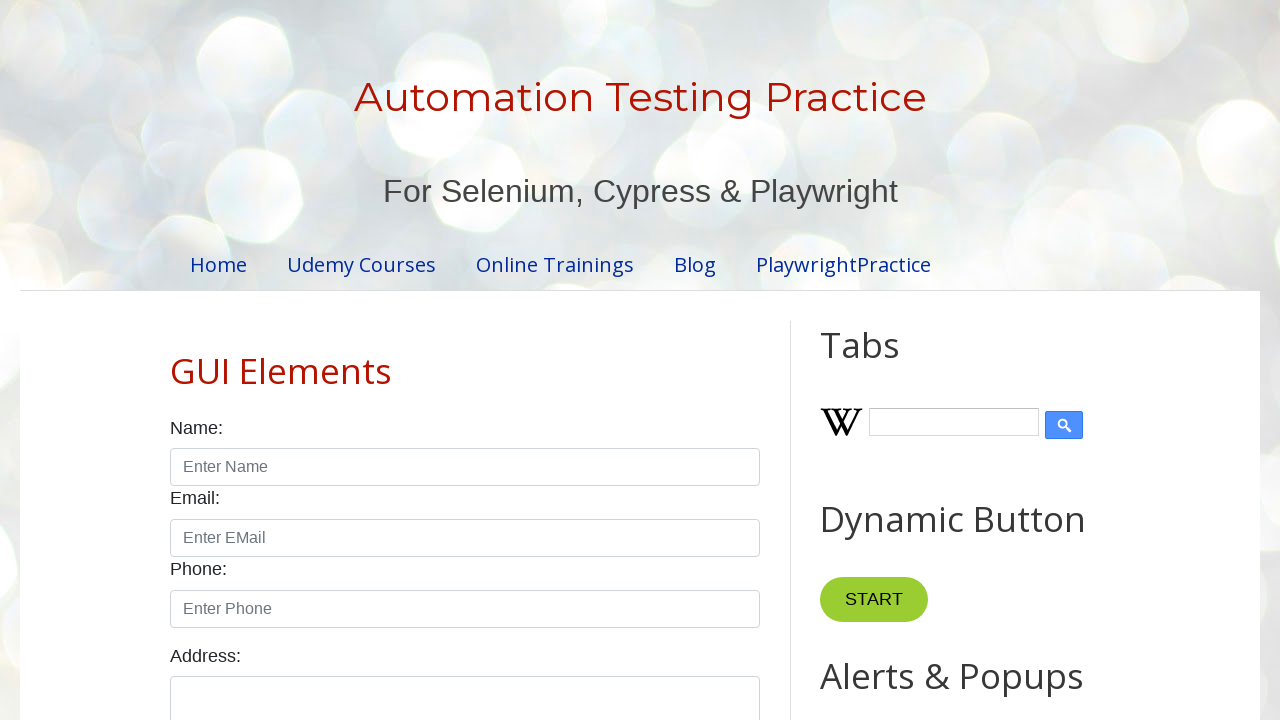

Performed drag and drop action from draggable to droppable element at (1015, 386)
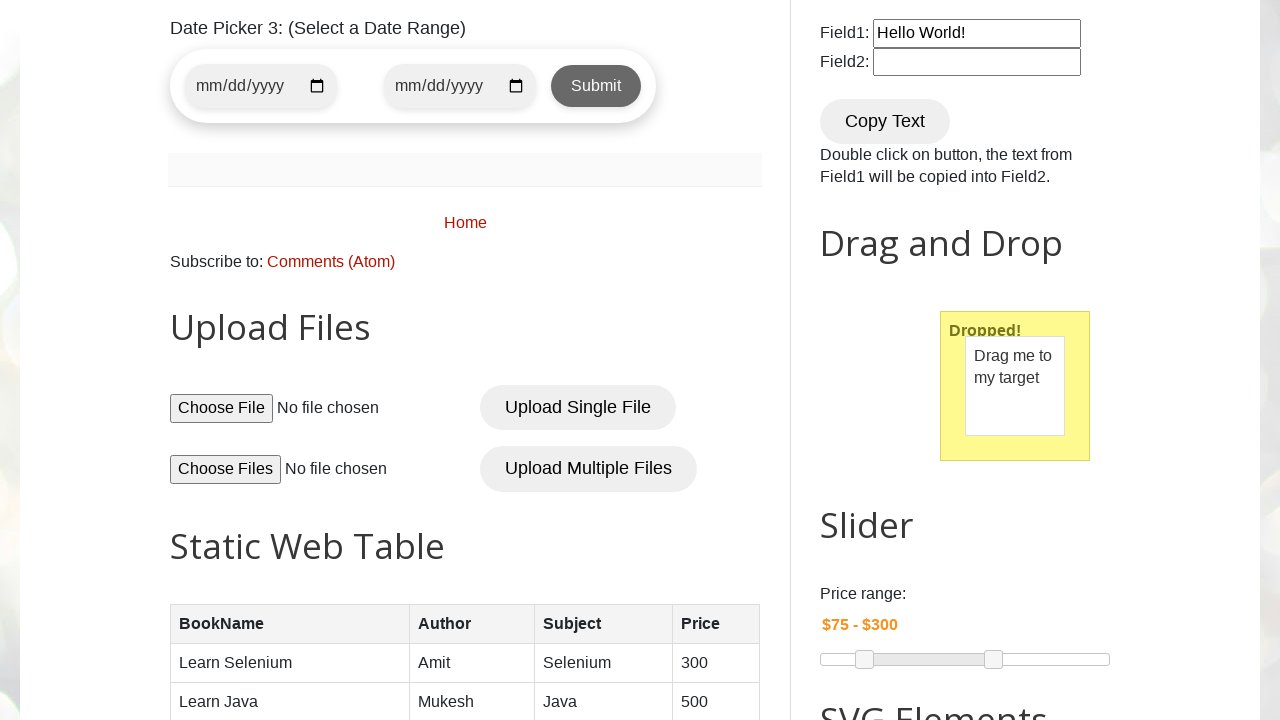

Verified drop was successful - droppable element now shows 'Dropped!' text
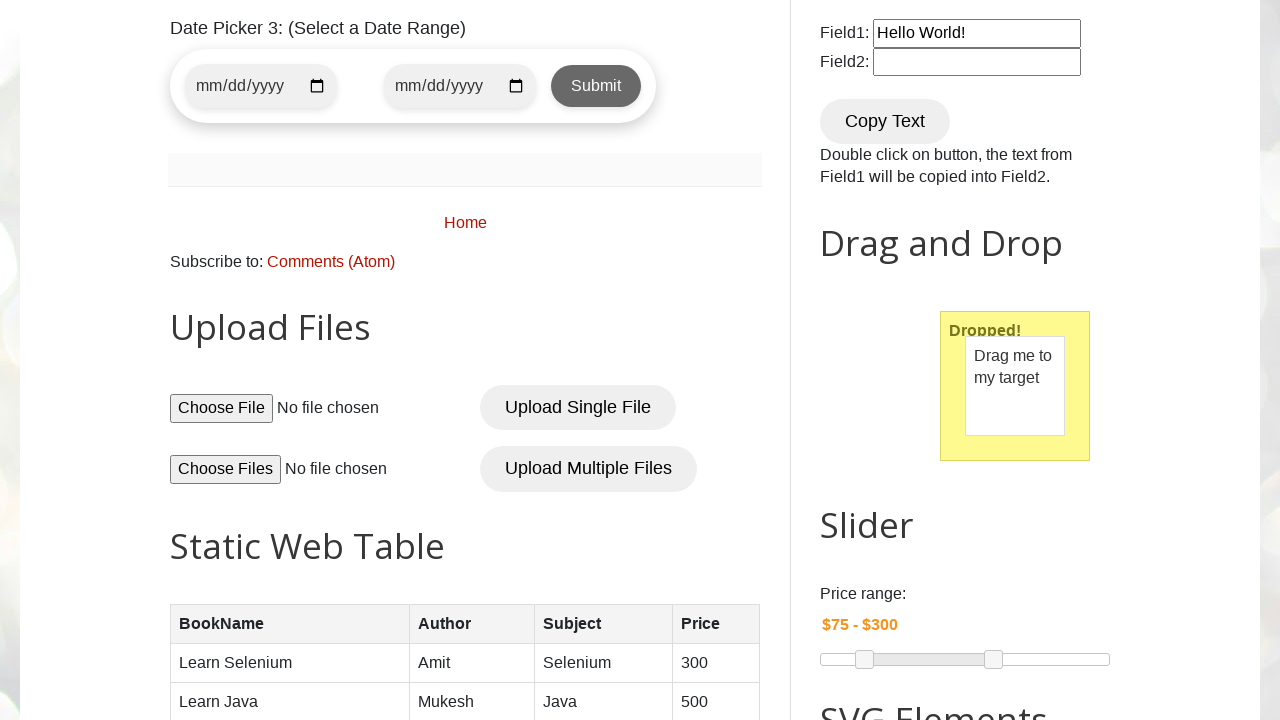

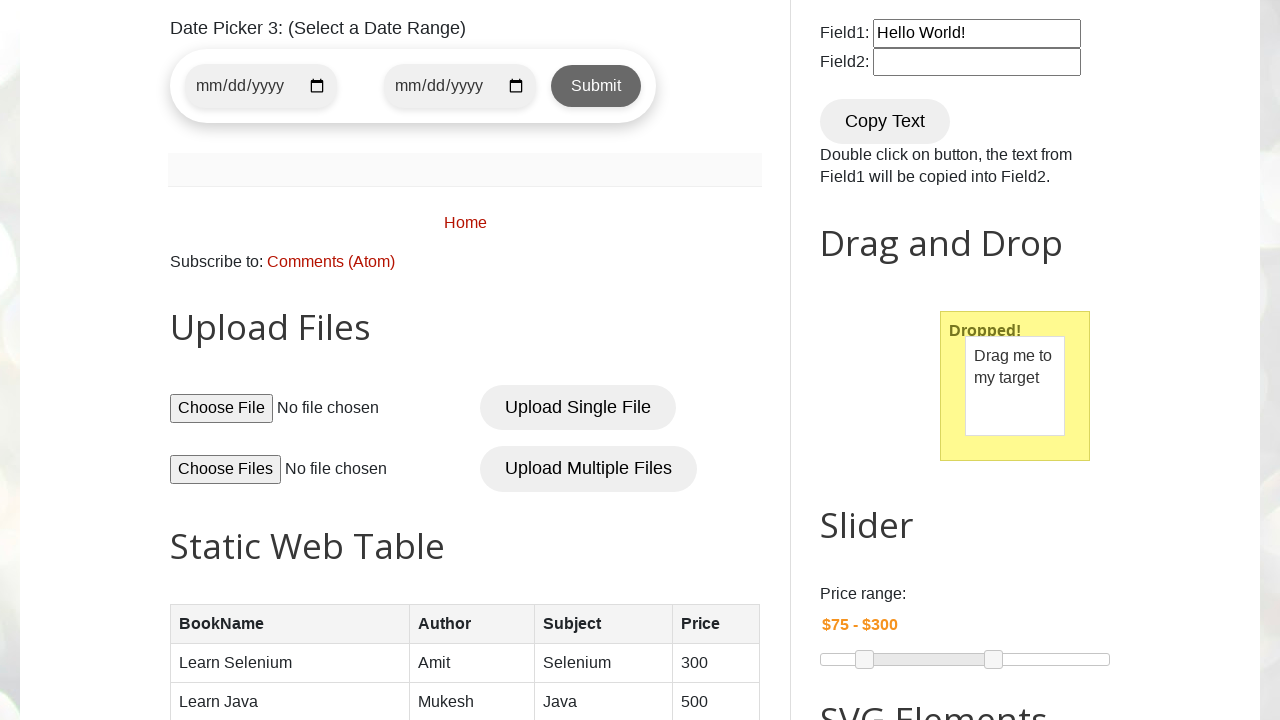